Tests clock mocking functionality by setting a fixed time (2024-10-17T01:00:00) and verifying that the local time displayed on the page matches the mocked time.

Starting URL: https://material.playwrightvn.com/017-detect-user-agent.html

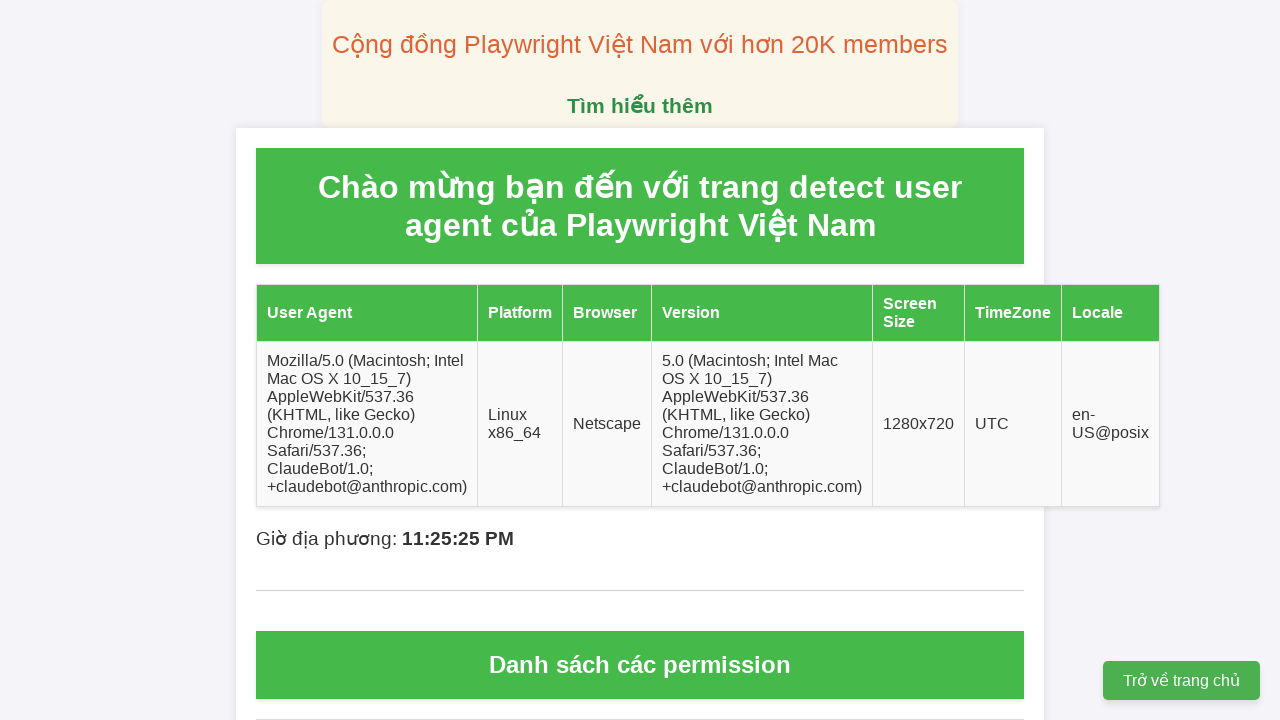

Set fixed clock time to 2024-10-17T01:00:00
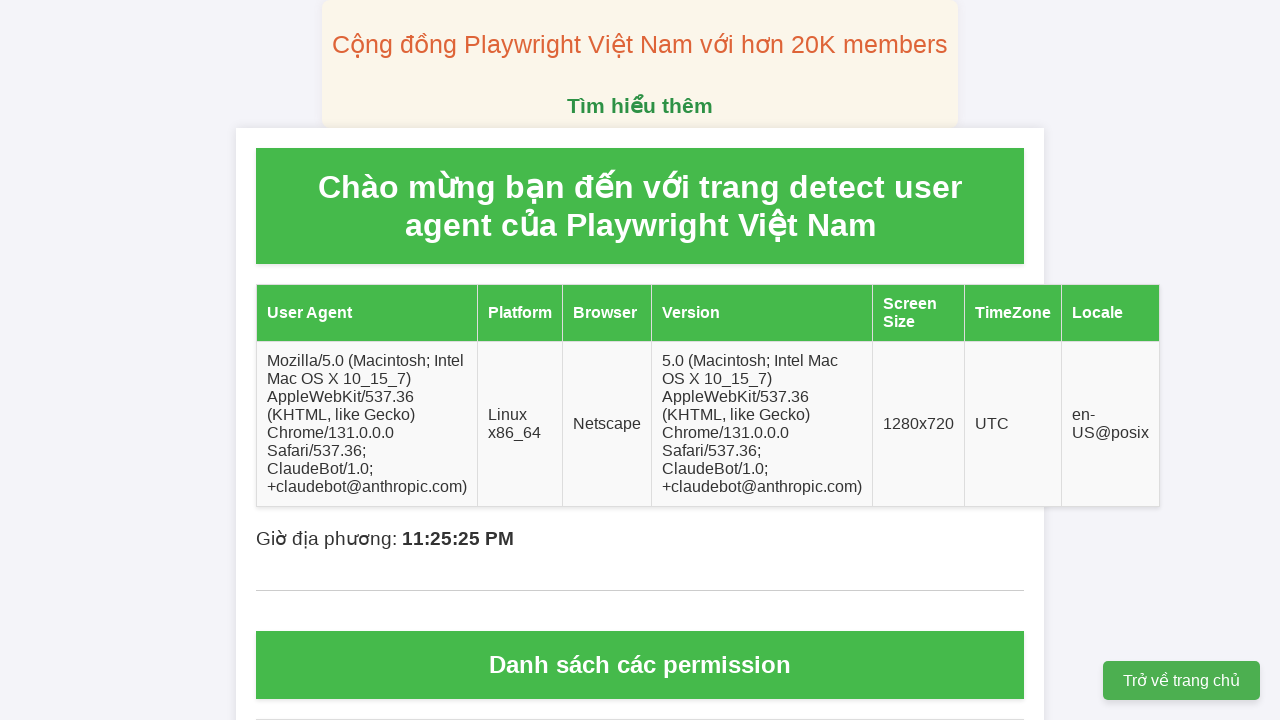

Reloaded page to apply mocked time
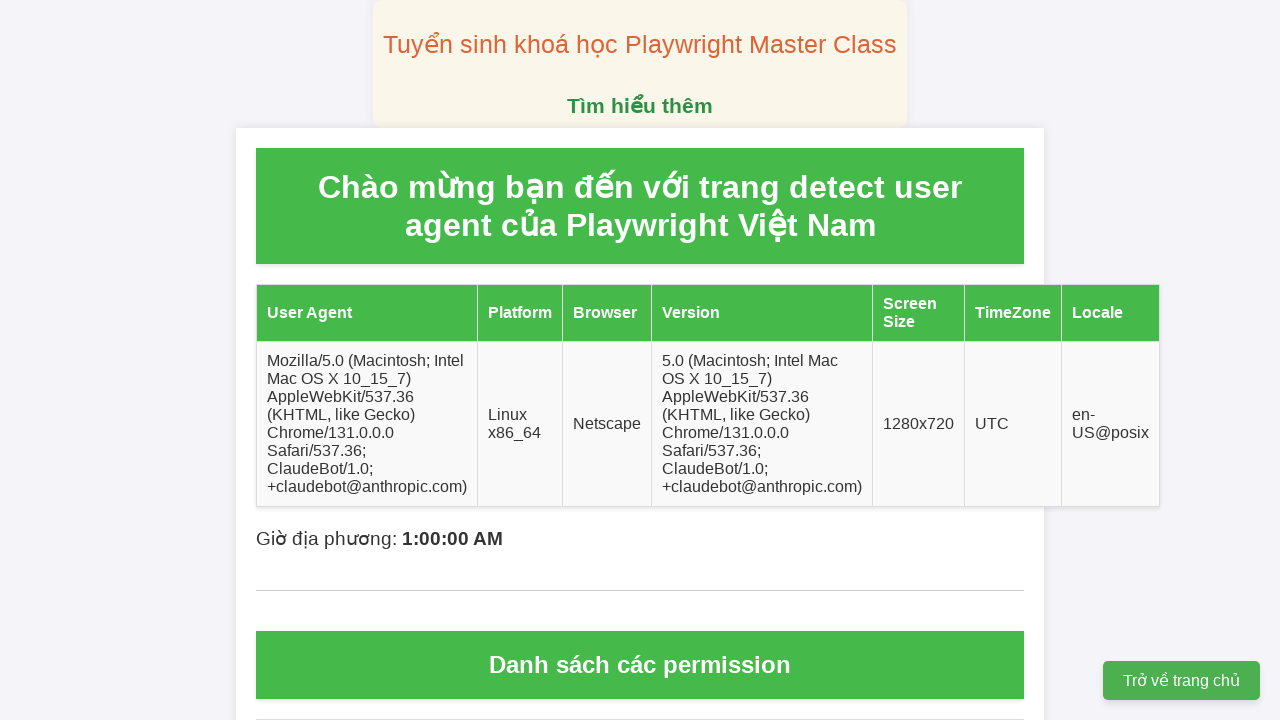

Verified that local time displays '1:00:00' matching the mocked time
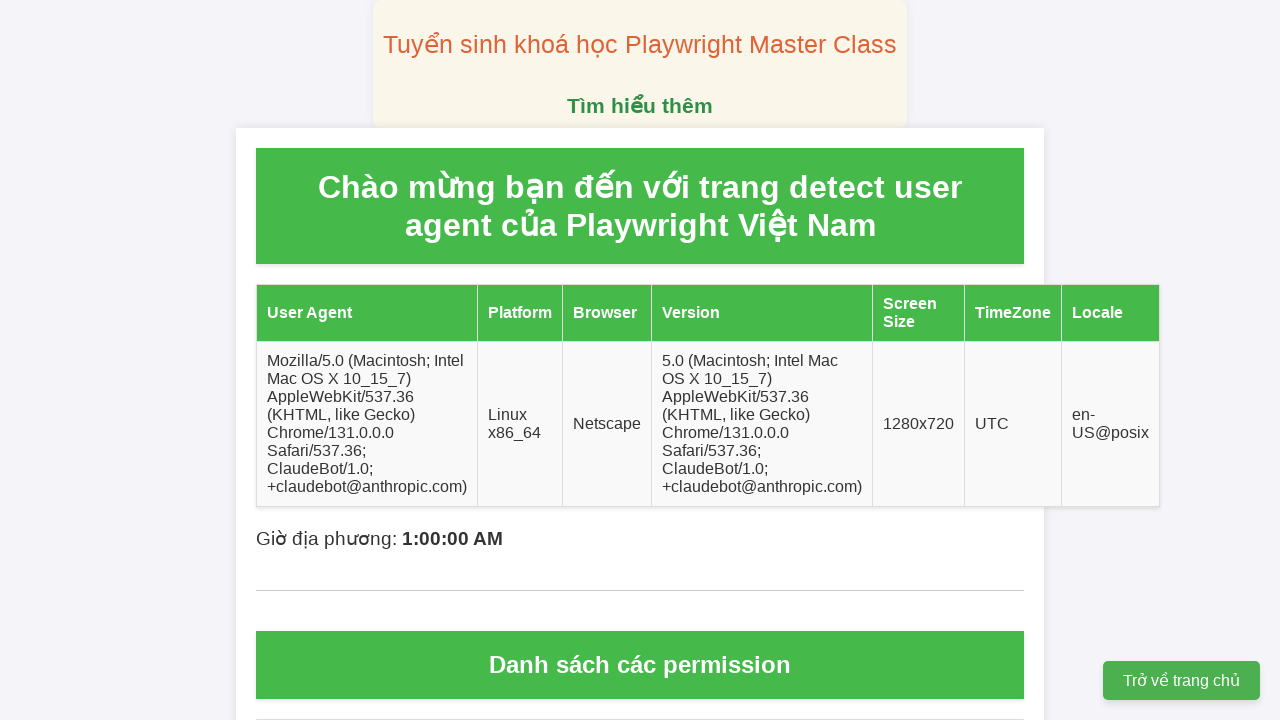

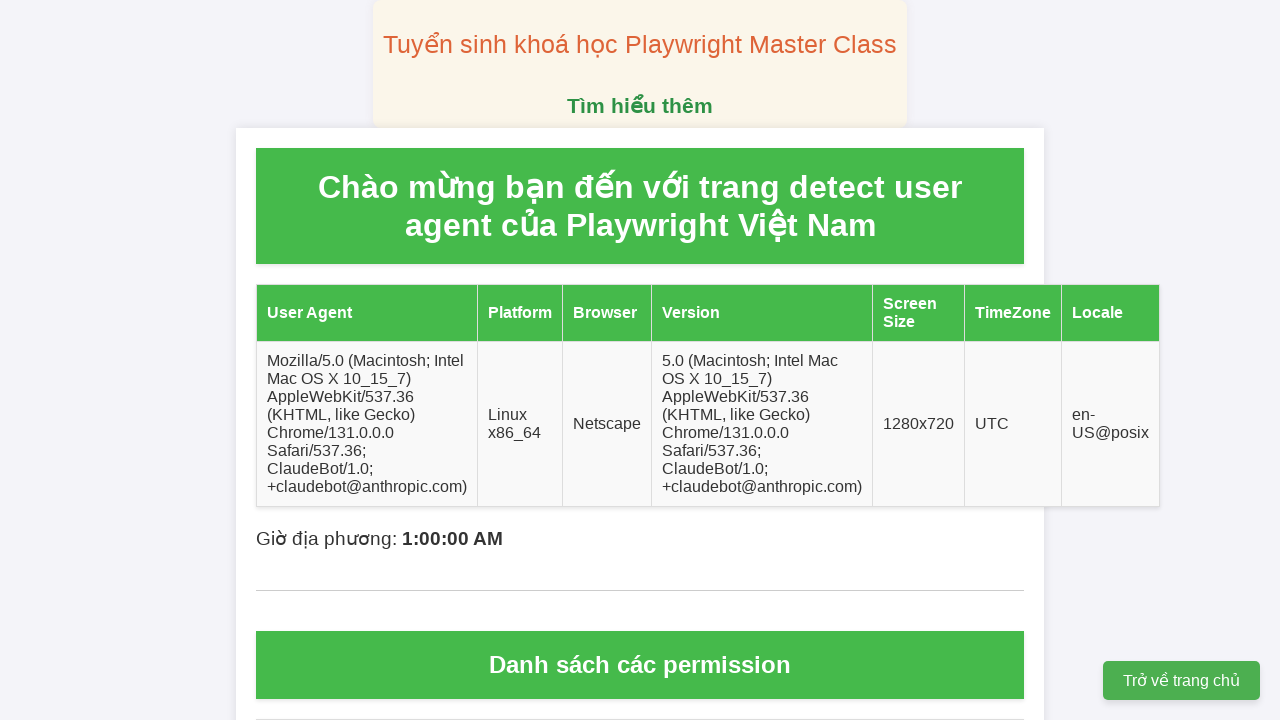